Tests YouTube search functionality by searching for "API testing by tester talk" and verifying a matching link appears in results

Starting URL: https://www.youtube.com/

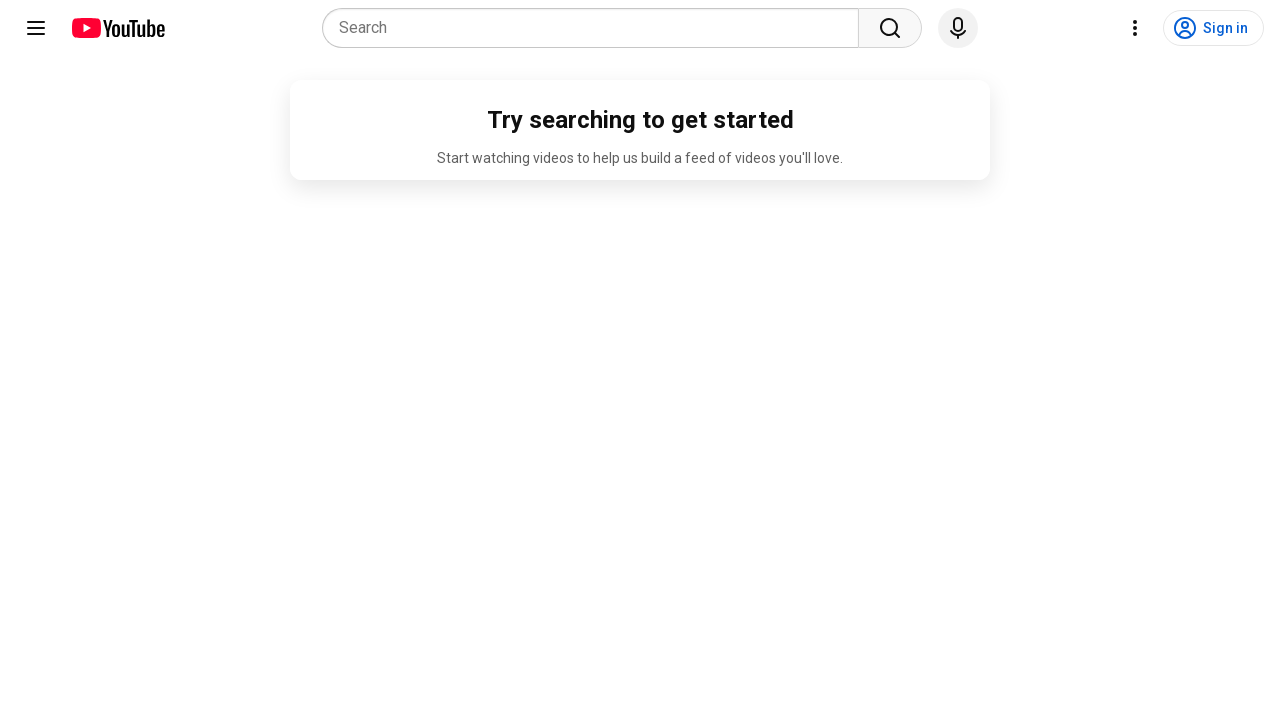

Clicked on YouTube search combobox at (596, 28) on internal:role=combobox[name="Search"i]
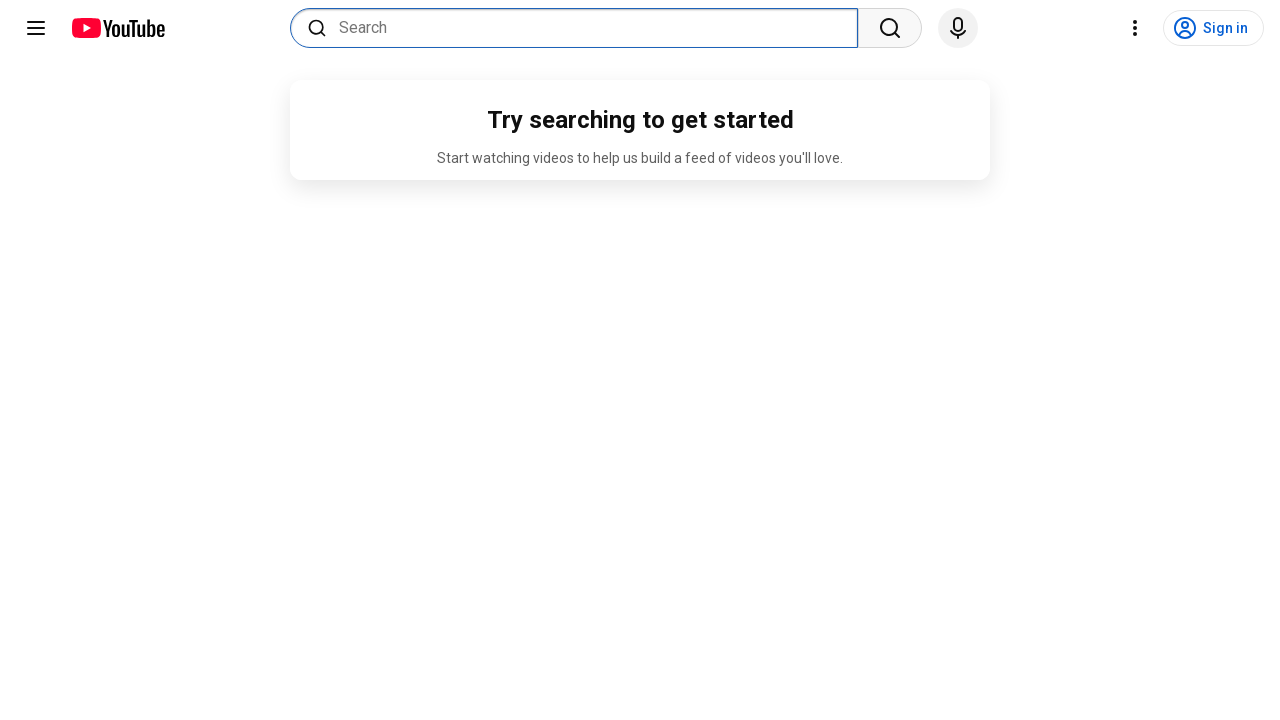

Filled search box with 'API testing by tester talk' on internal:role=combobox[name="Search"i]
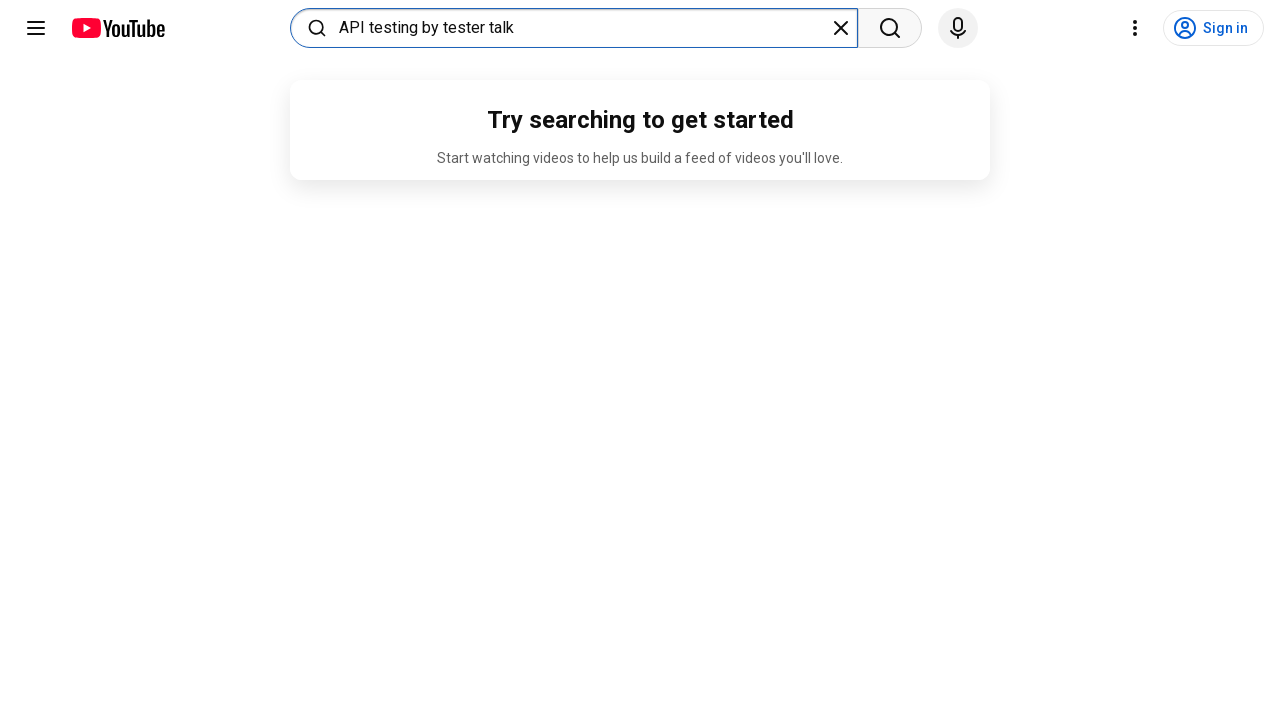

Clicked search button to execute search at (890, 28) on internal:role=button[name="Search"s]
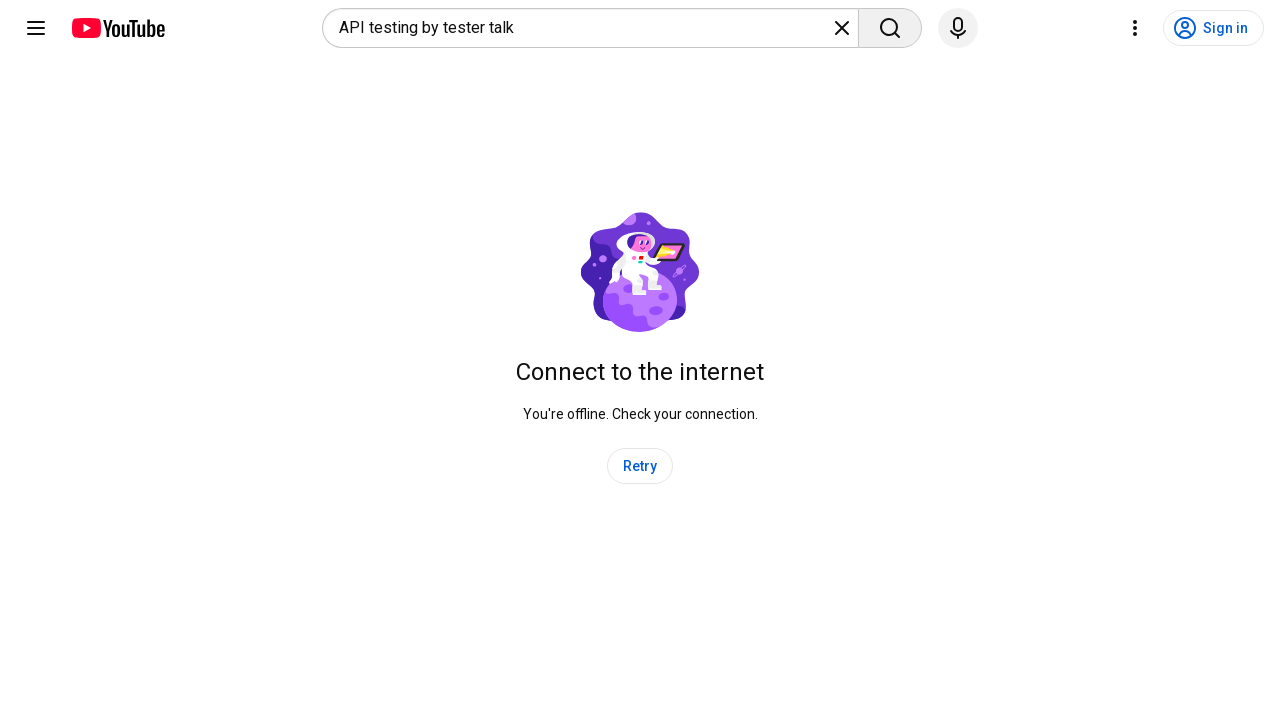

Search results loaded and matching link is visible
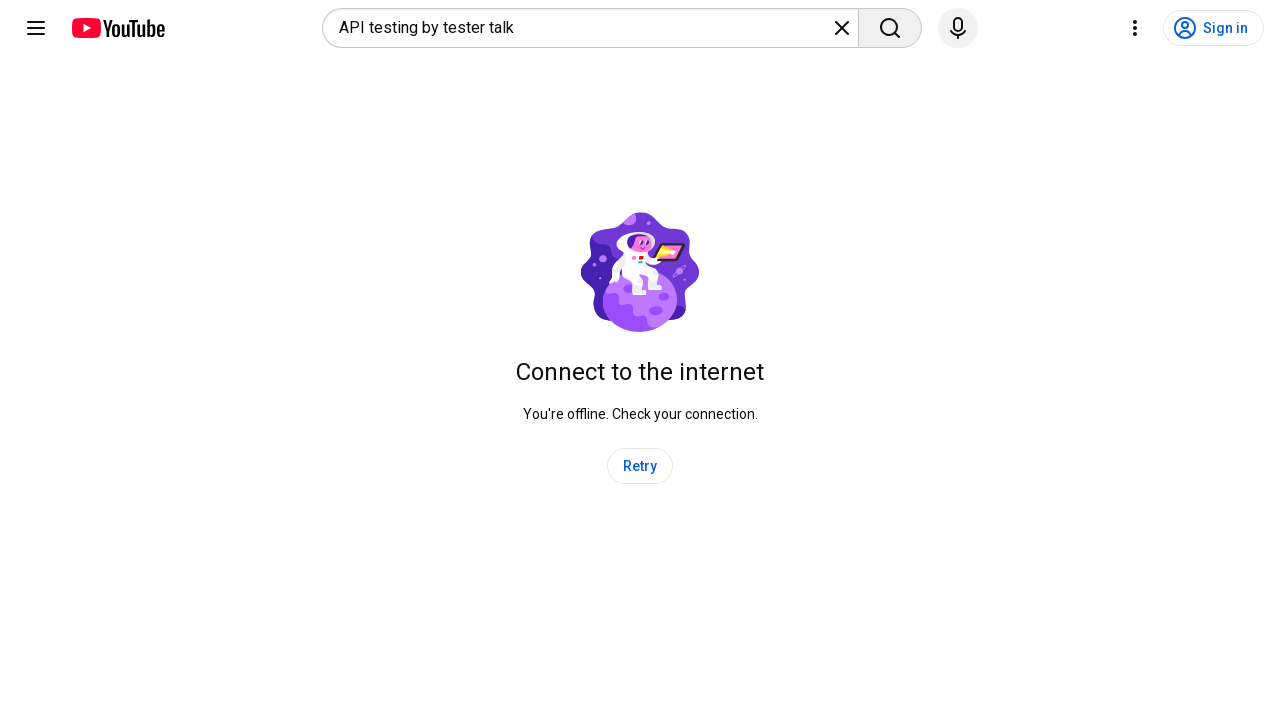

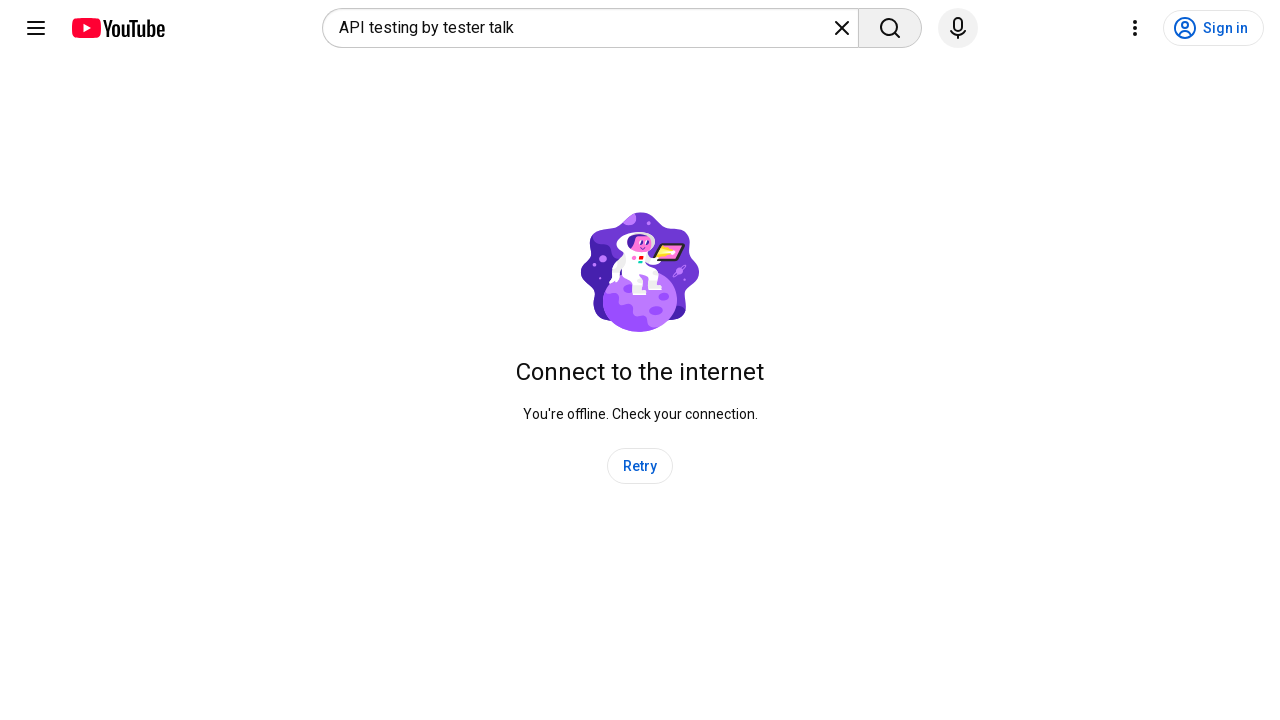